Navigates to FirstCry e-commerce website and clicks on the "GIRL FASHION" category link to browse girls' fashion products.

Starting URL: https://www.firstcry.com/

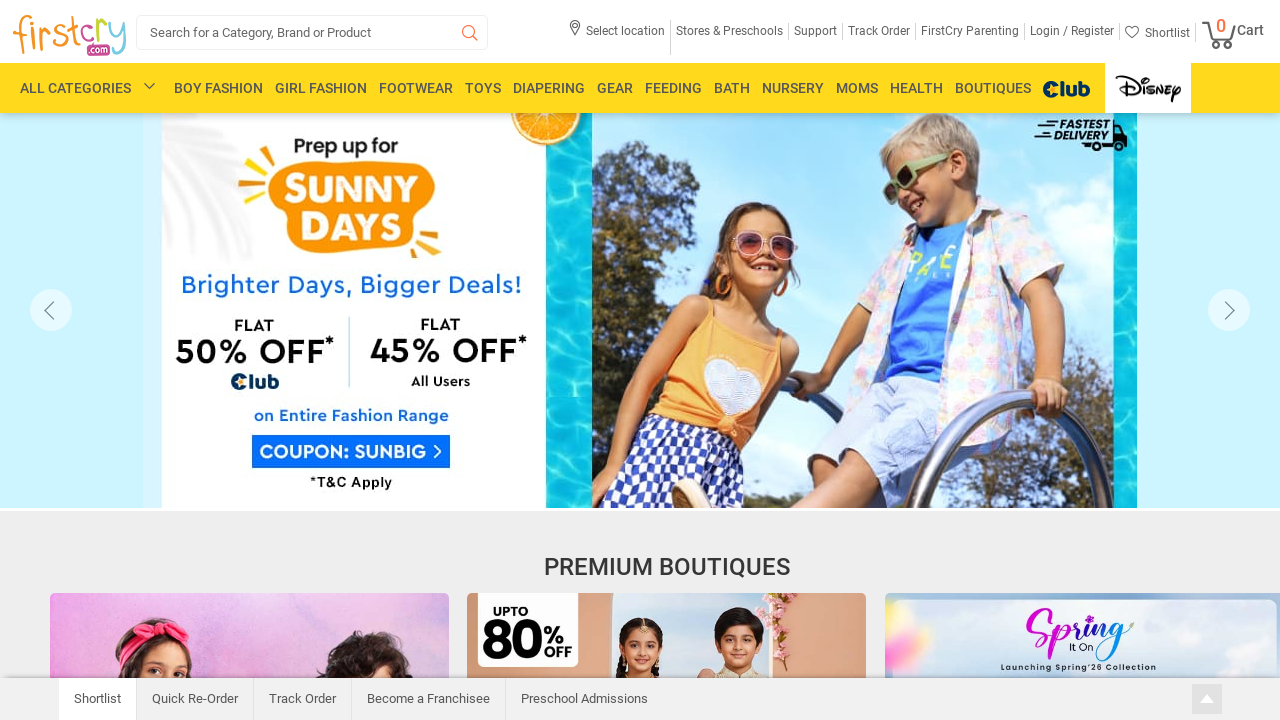

Navigated to FirstCry e-commerce website homepage
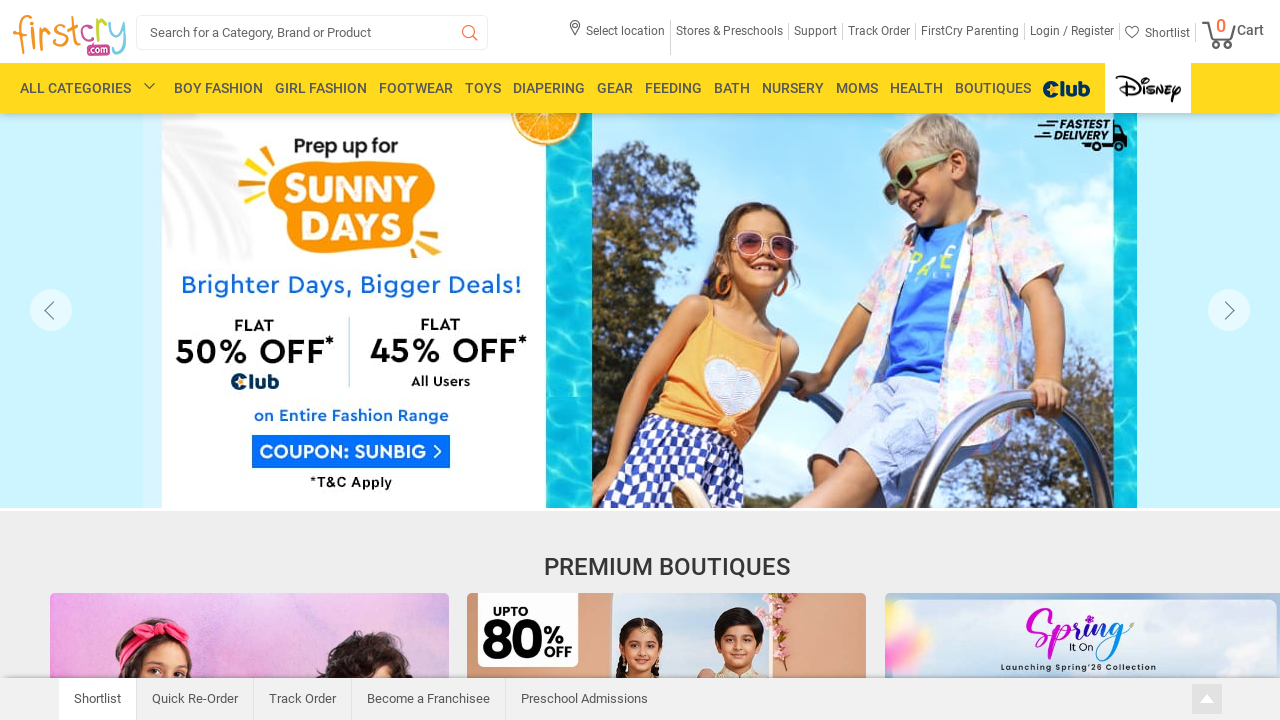

Clicked on GIRL FASHION category link to browse girls' fashion products at (321, 88) on a:has-text('GIRL FASHION')
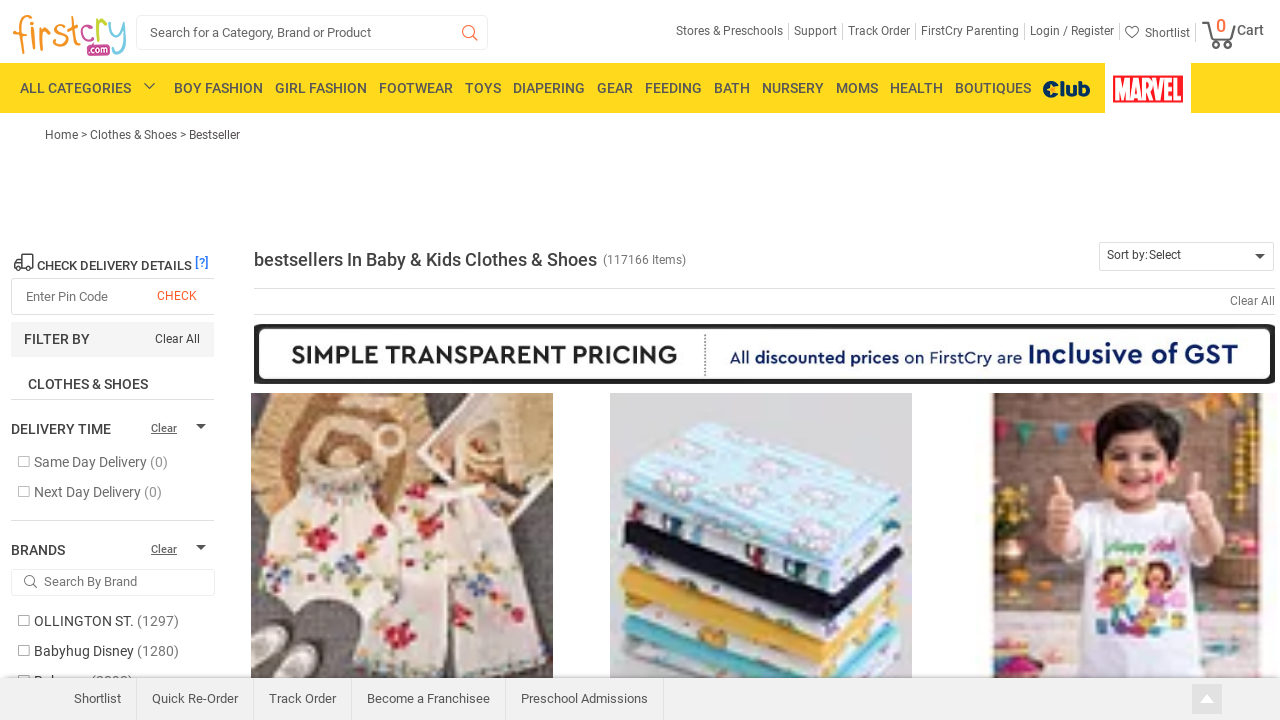

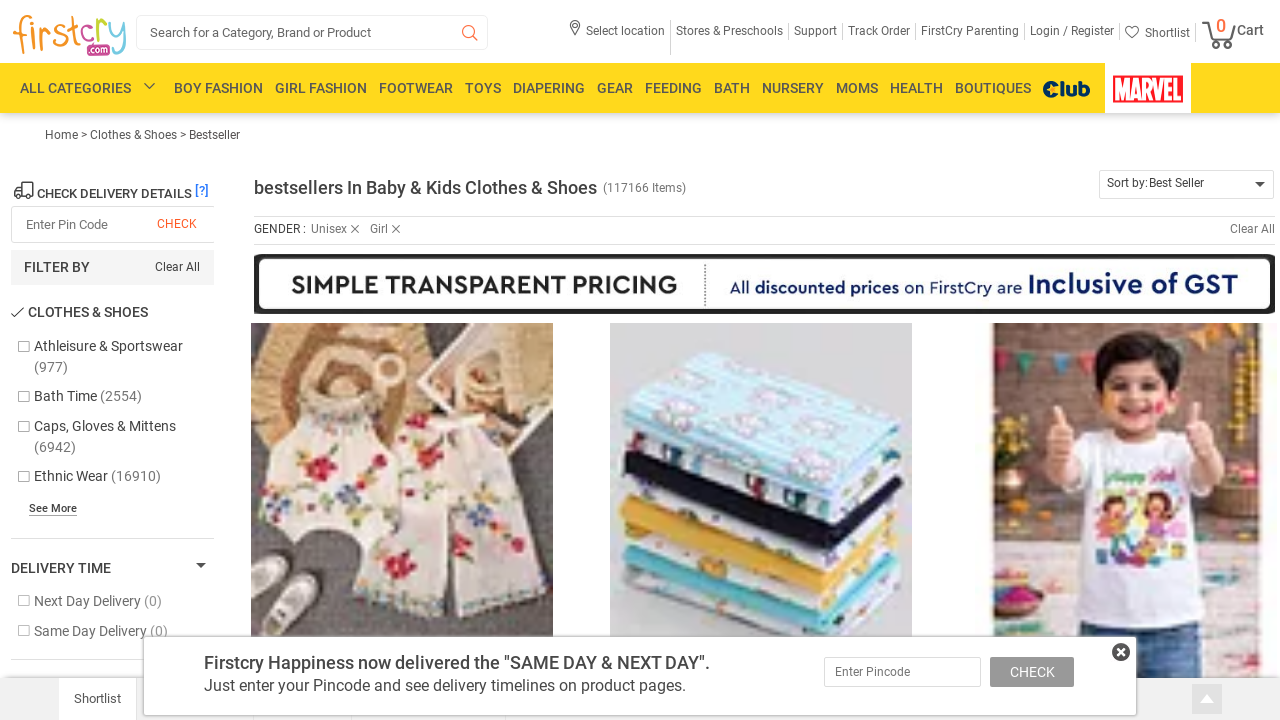